Tests finding a dynamically calculated link text on a page, clicking it, then filling out a multi-field form with personal information (first name, last name, city, country) and submitting it.

Starting URL: http://suninjuly.github.io/find_link_text

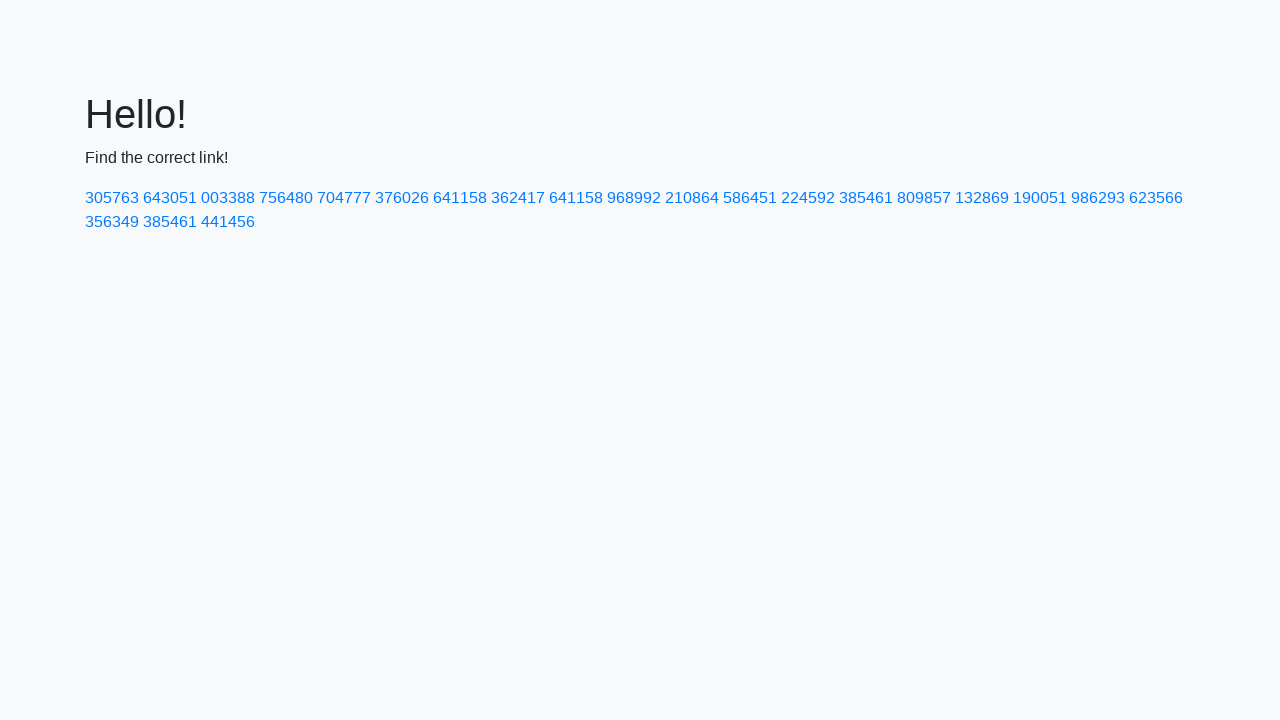

Clicked link with dynamically calculated text '224592' at (808, 198) on a:text-is('224592')
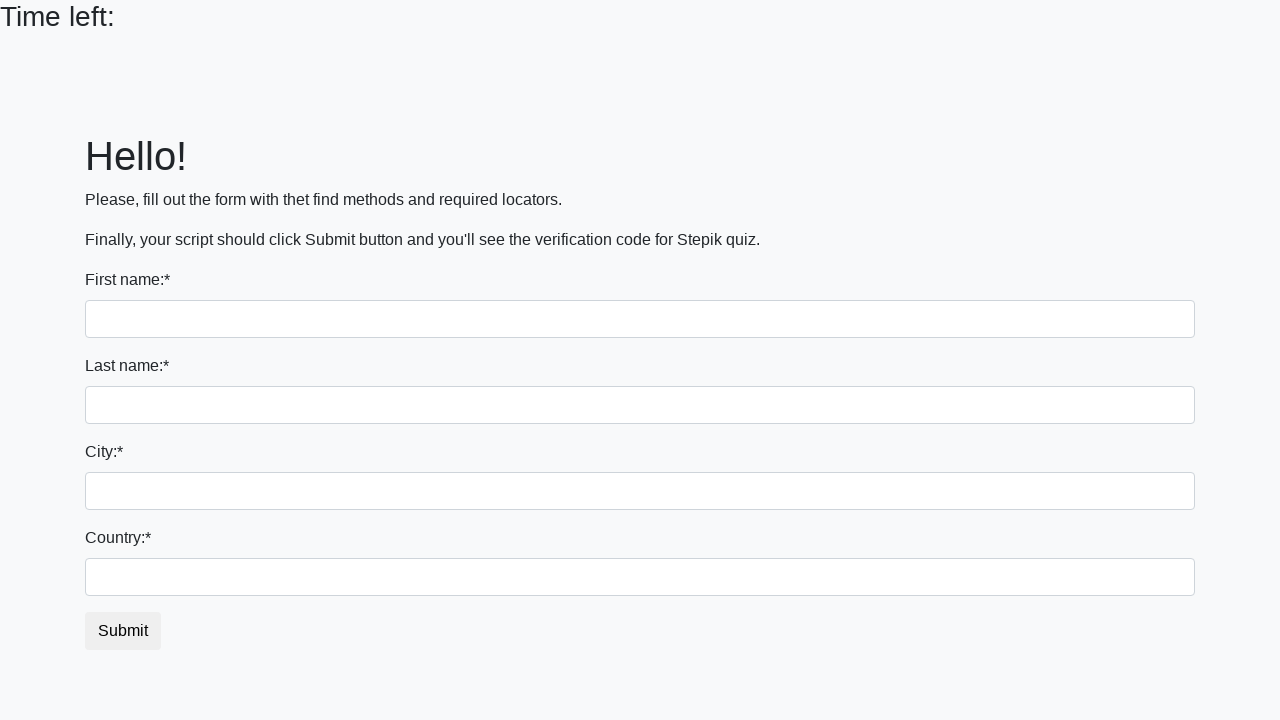

Filled first name field with 'Ivan' on input
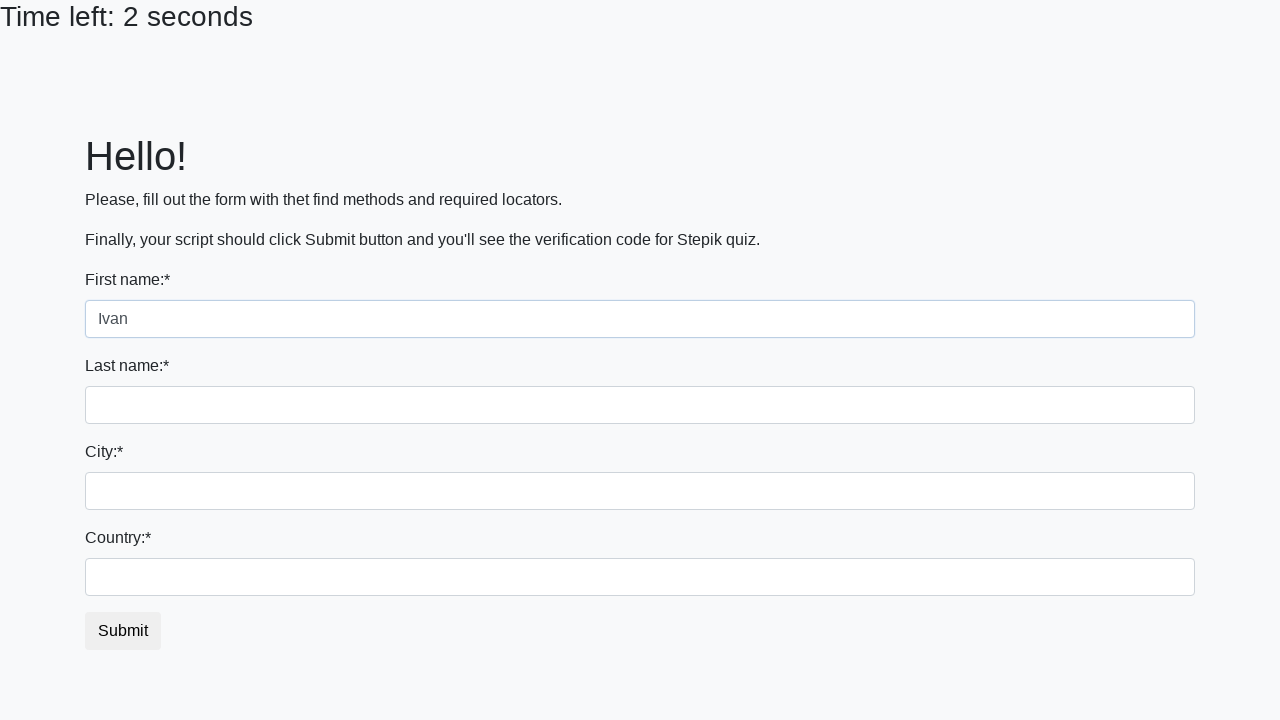

Filled last name field with 'Petrov' on input[name='last_name']
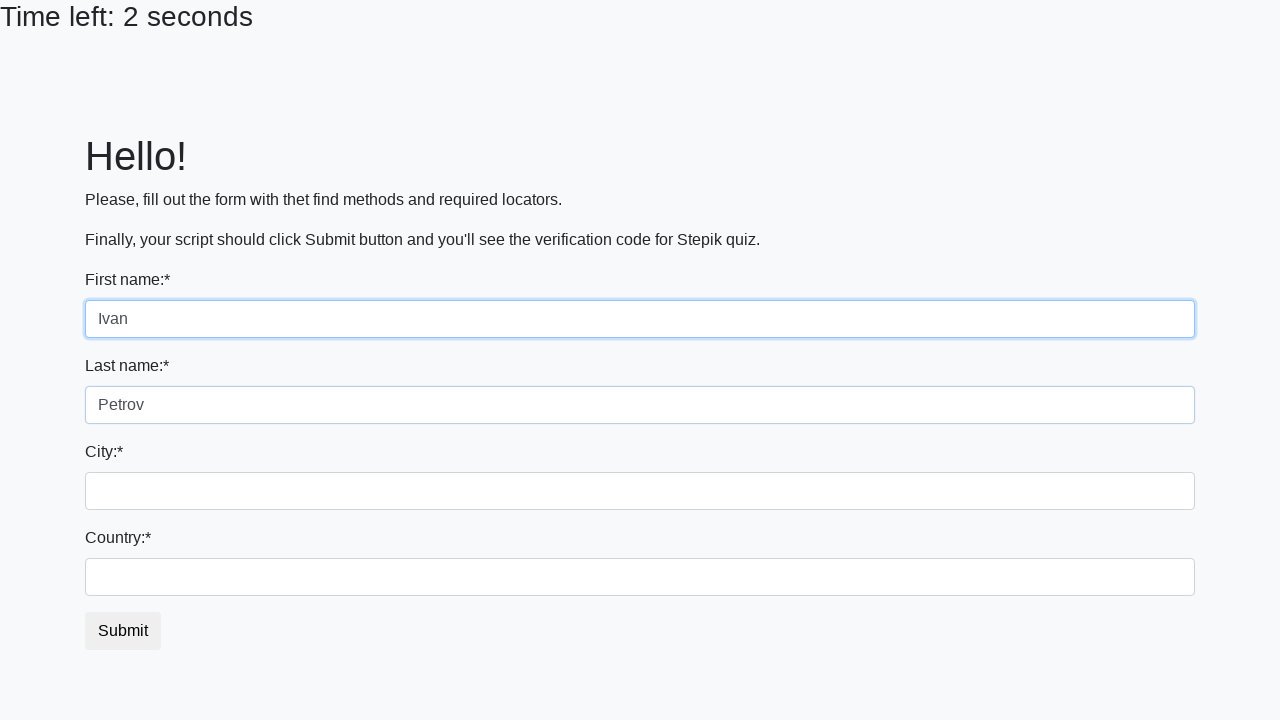

Filled city field with 'Smolensk' on .city
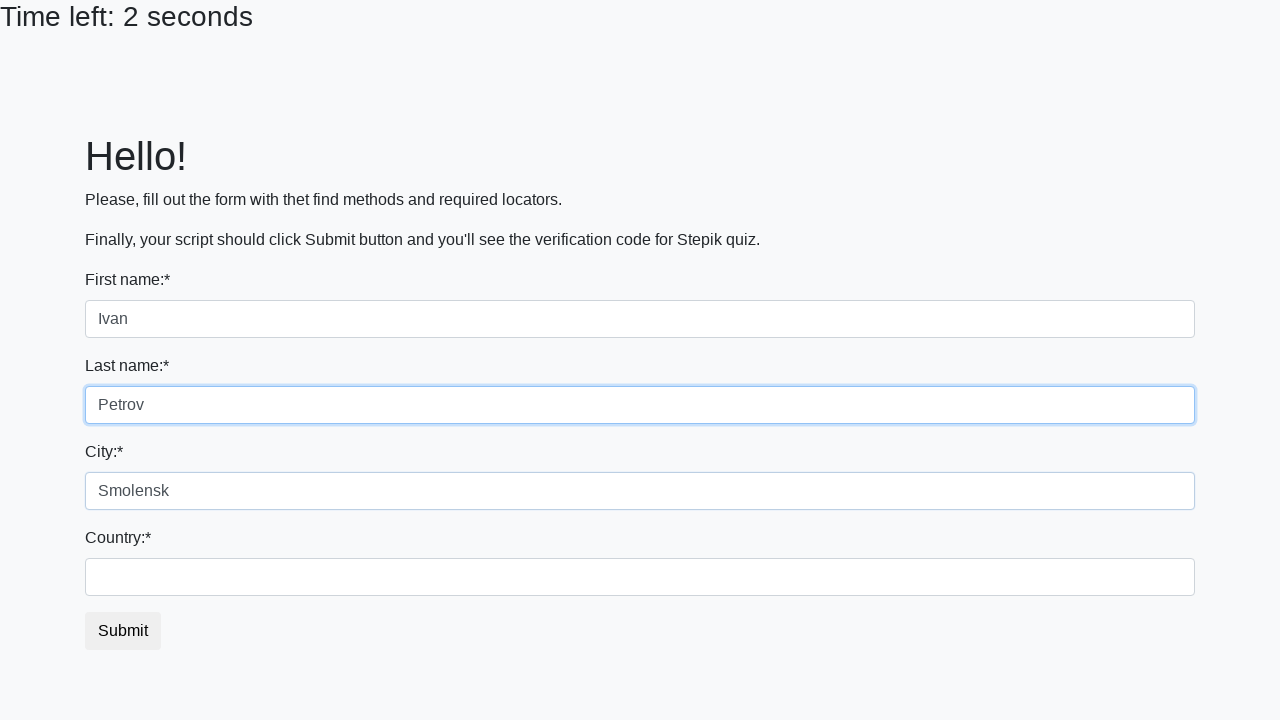

Filled country field with 'Russia' on #country
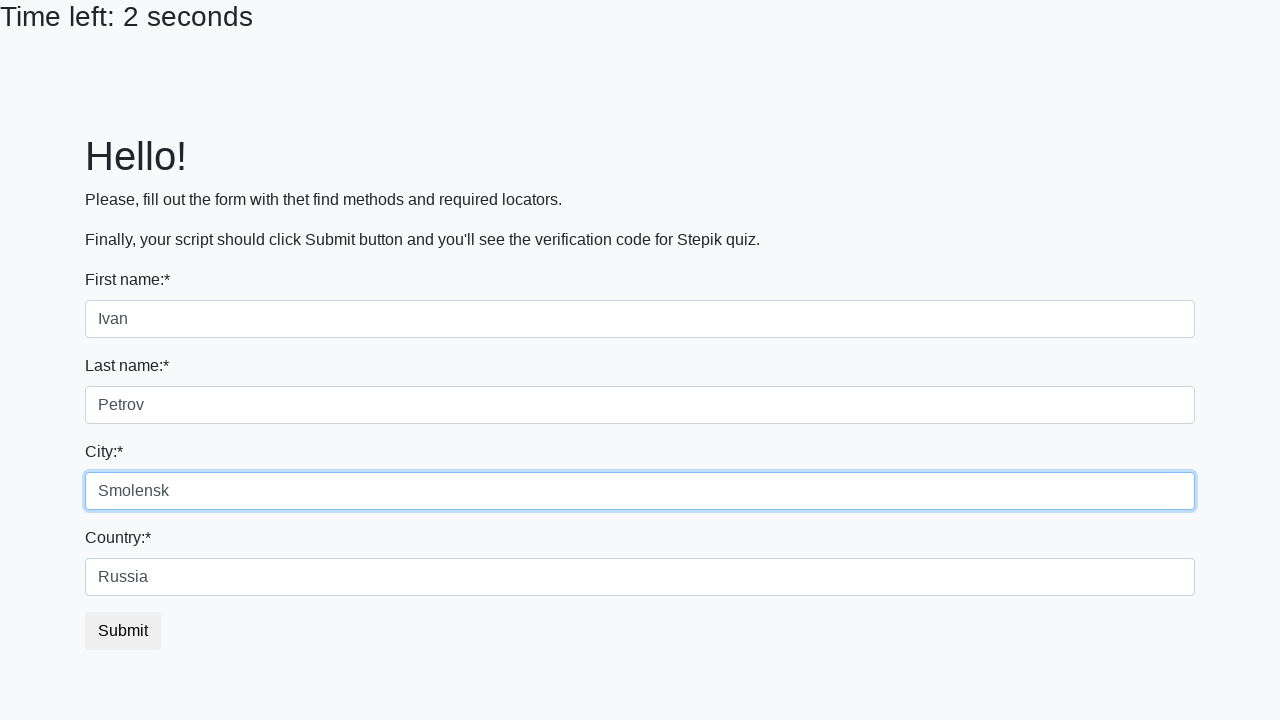

Clicked submit button to complete form submission at (123, 631) on button.btn
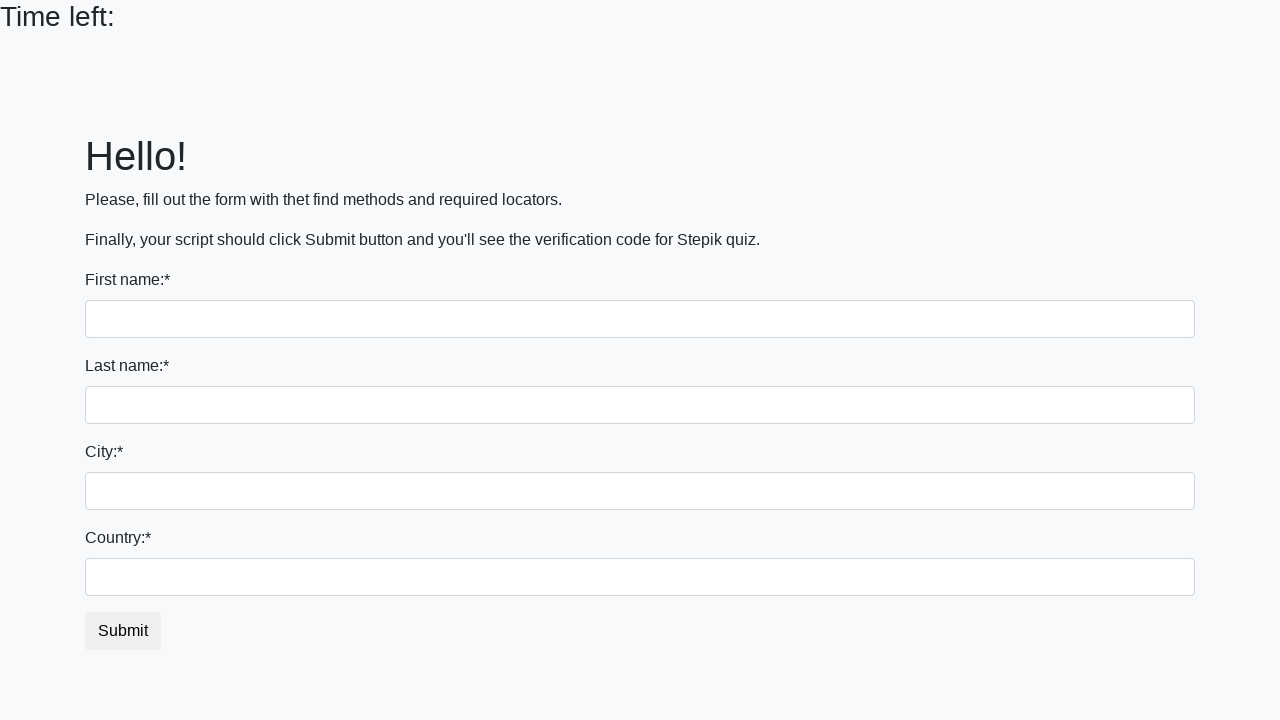

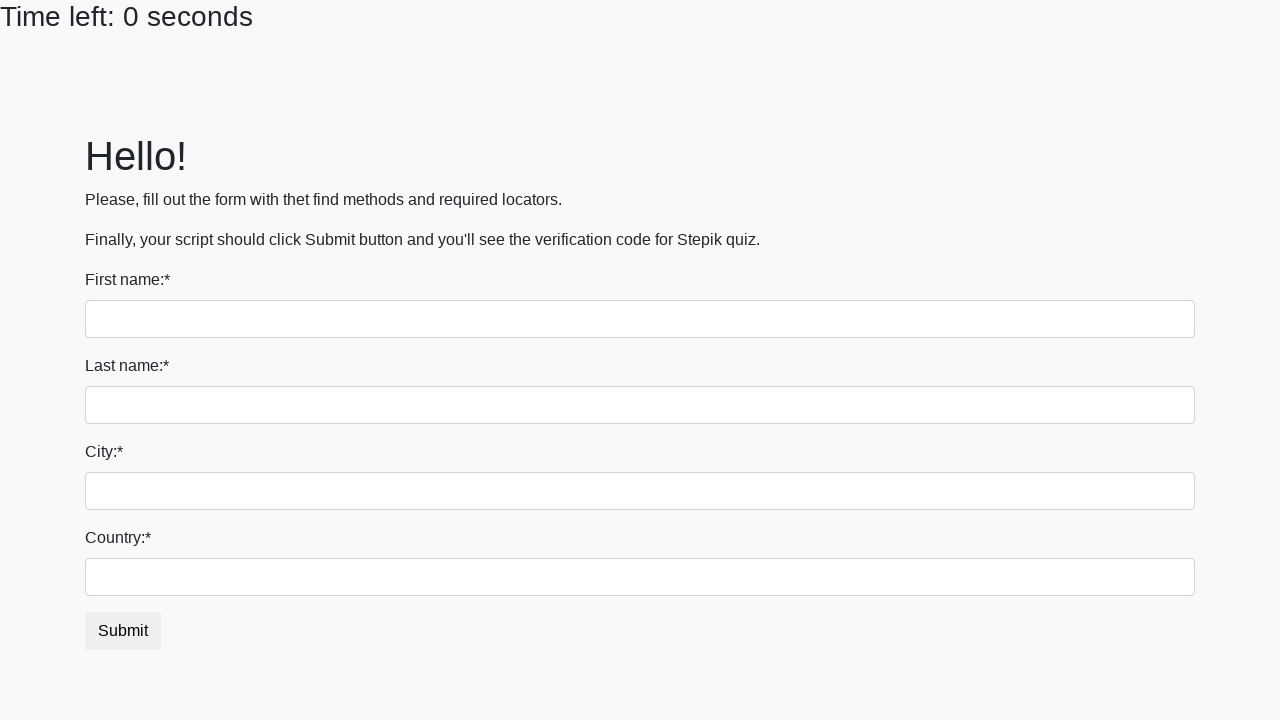